Tests JavaScript prompt dialog by clicking the third button, entering text in the prompt, and verifying the text appears in the result

Starting URL: https://the-internet.herokuapp.com/javascript_alerts

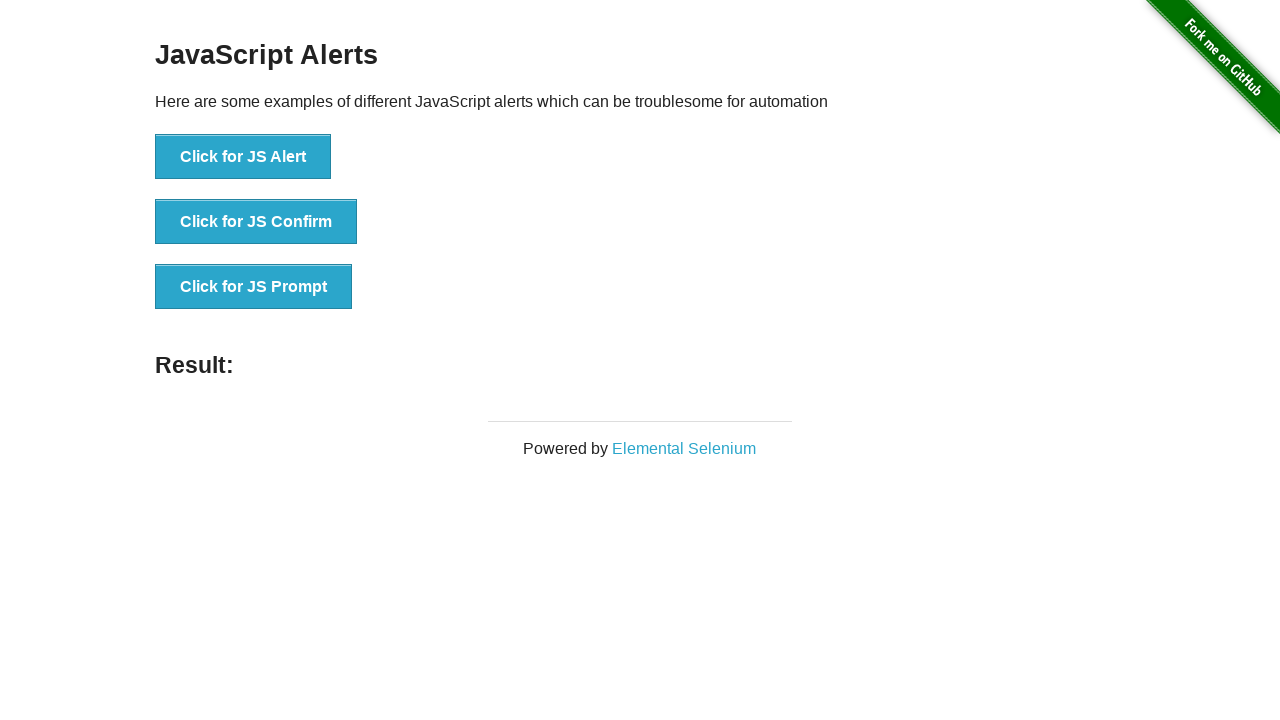

Set up dialog handler to accept prompt with text 'TestUser123'
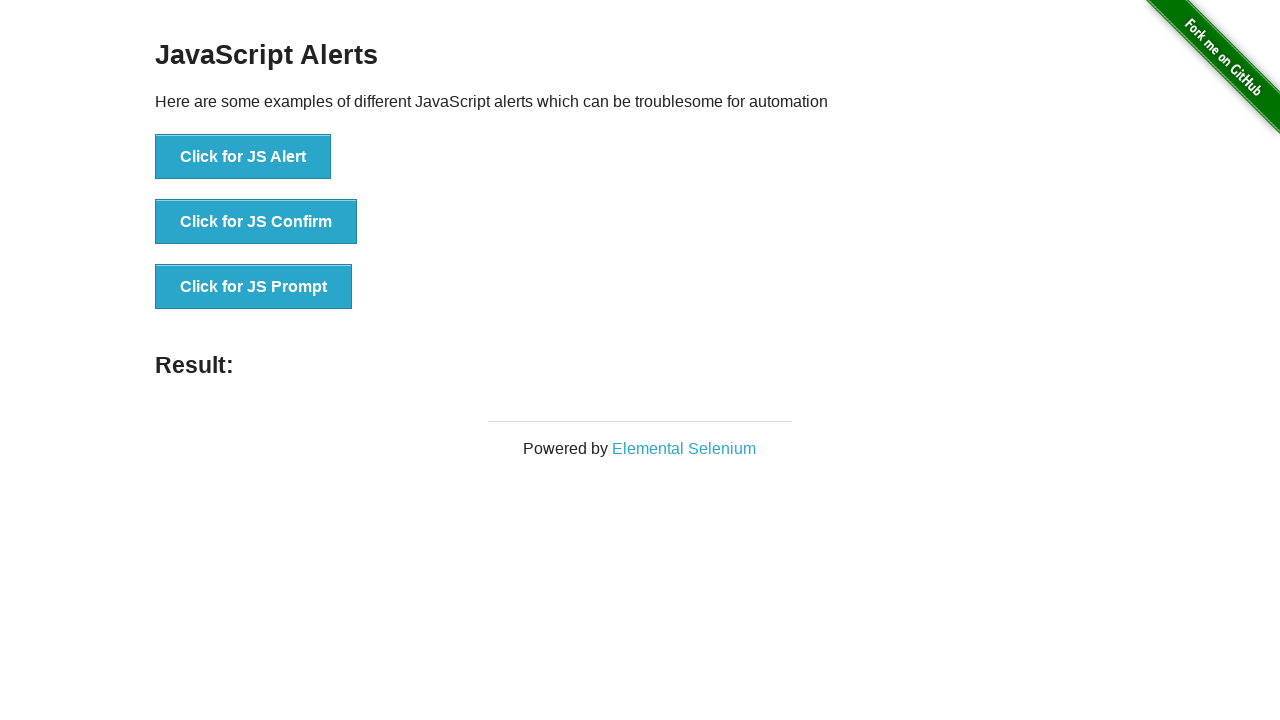

Clicked the JavaScript prompt button at (254, 287) on button[onclick='jsPrompt()']
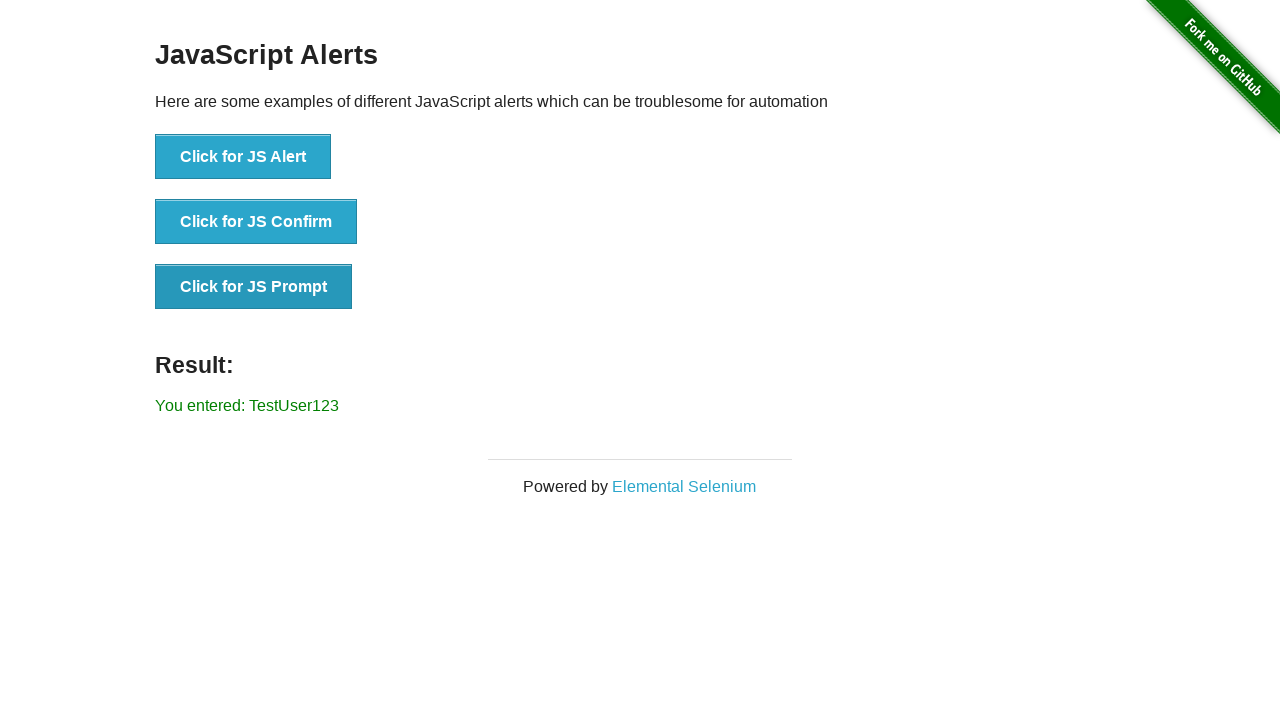

Waited for result element to appear
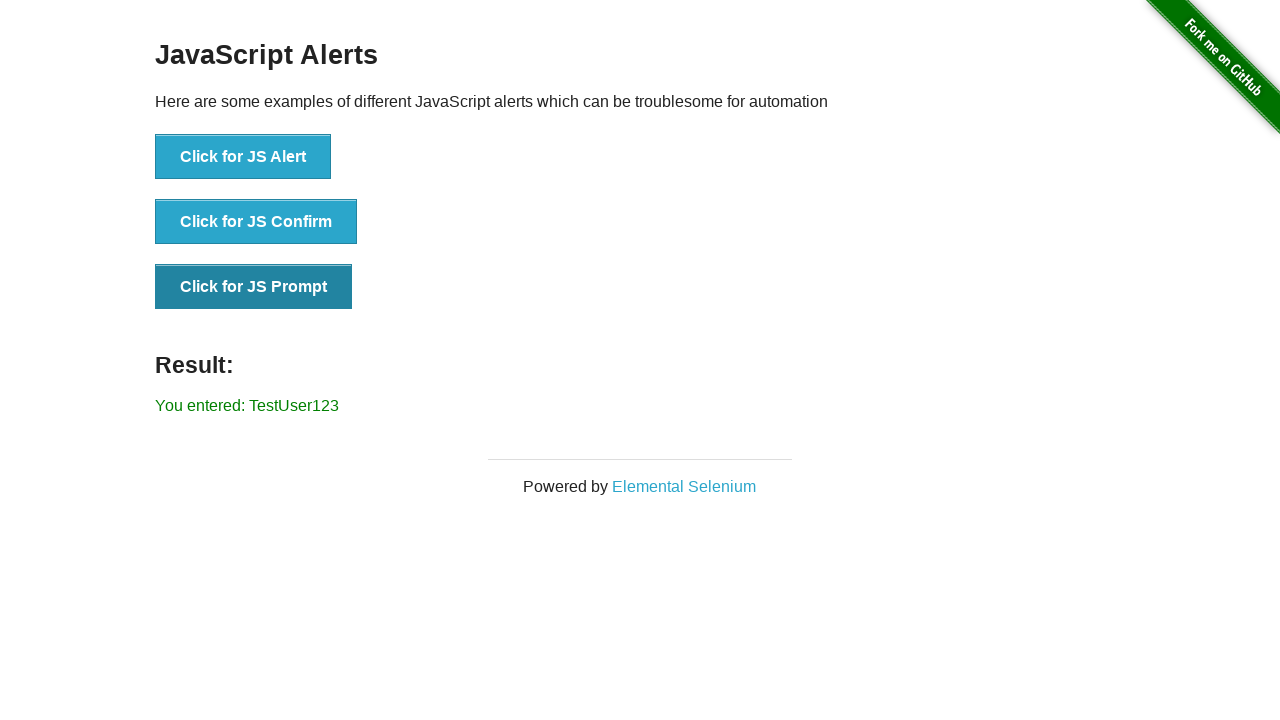

Retrieved result text from #result element
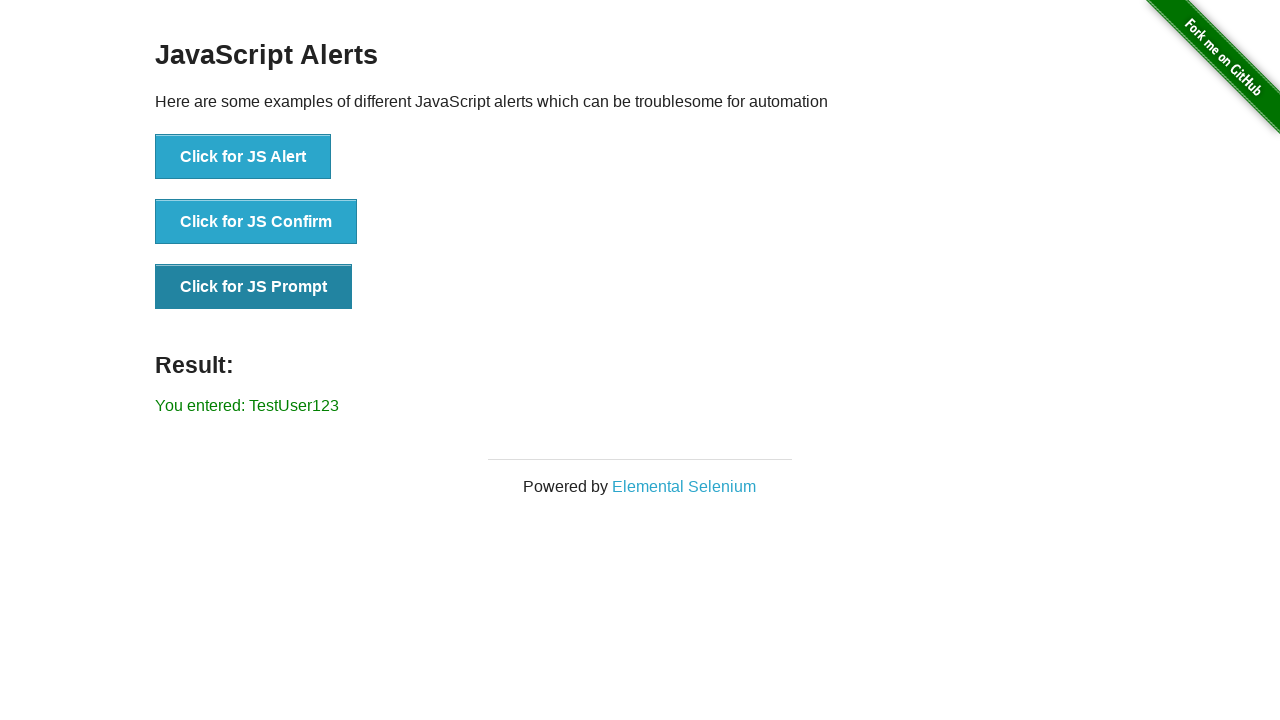

Verified that entered text 'TestUser123' appears in the result
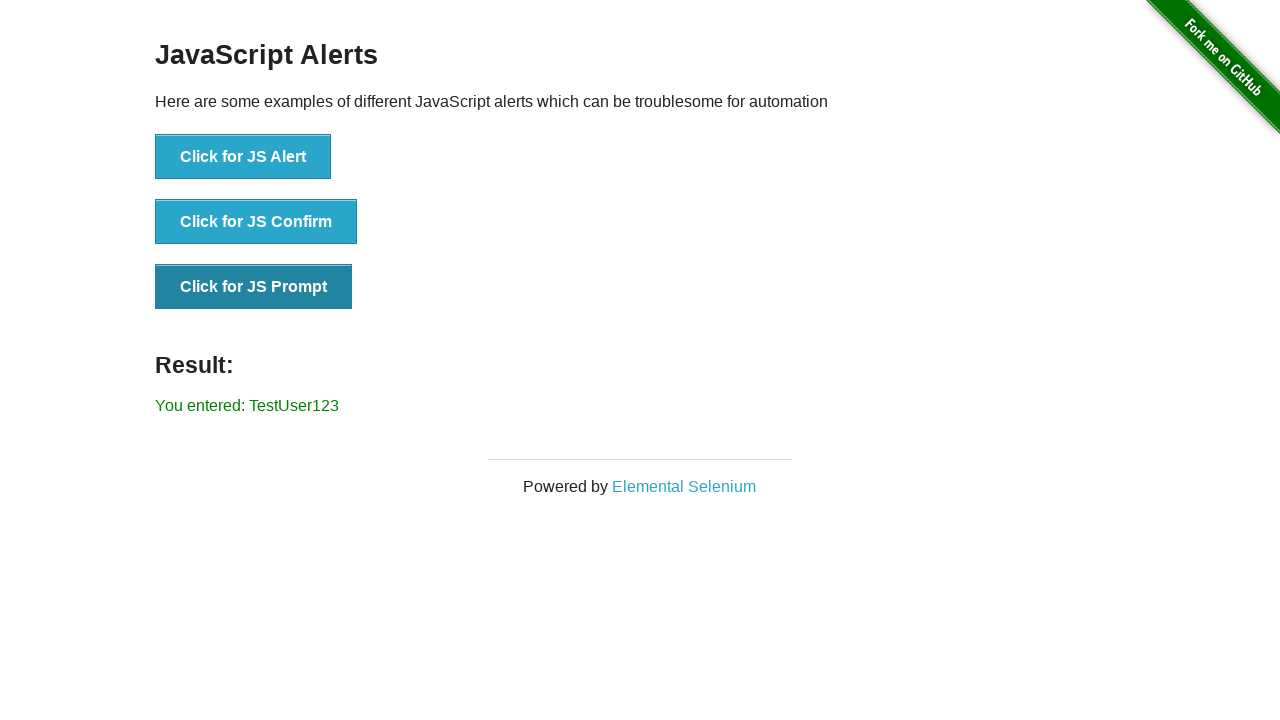

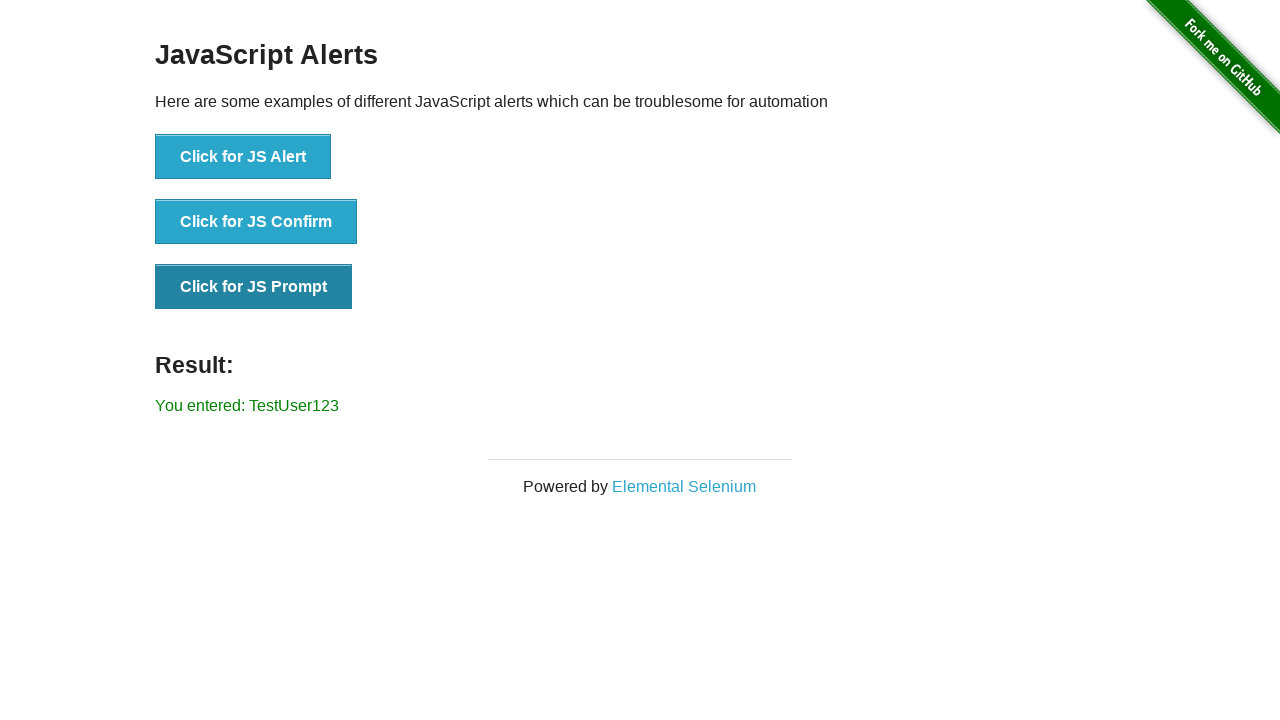